Opens the Grotechminds website and maximizes the browser window to demonstrate basic browser automation

Starting URL: https://grotechminds.com/

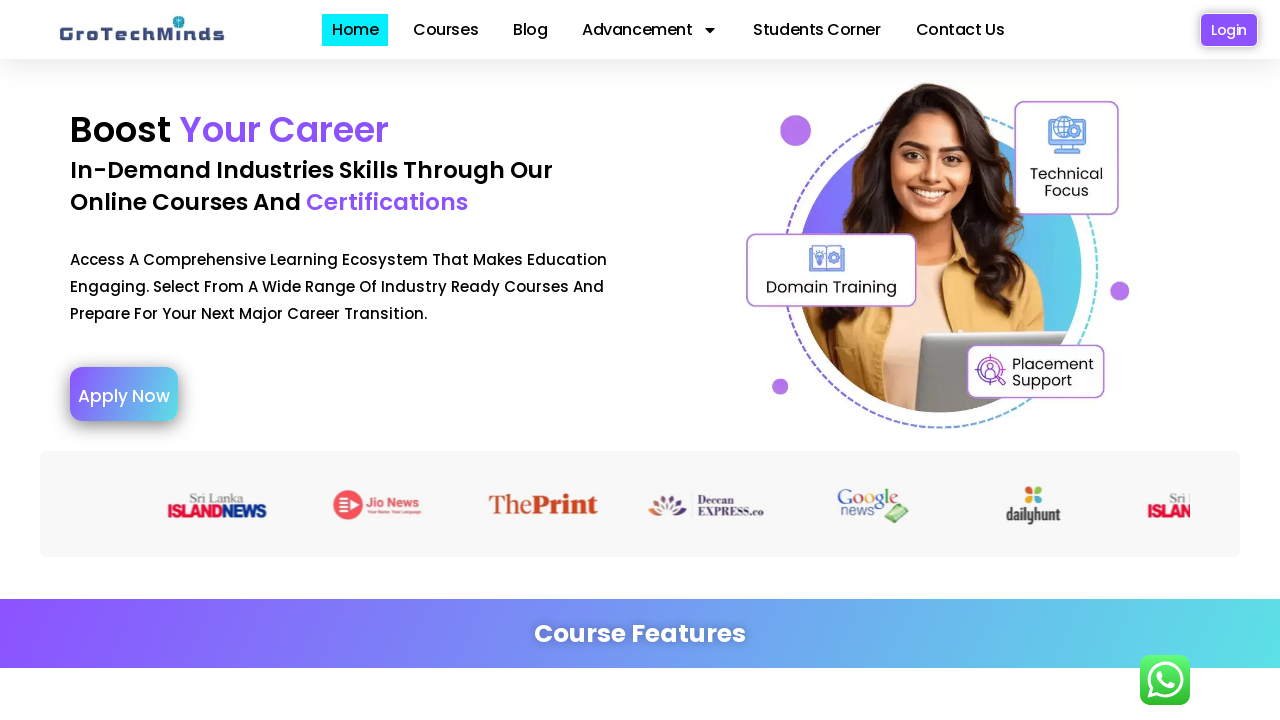

Set browser viewport to 1920x1080 to maximize window
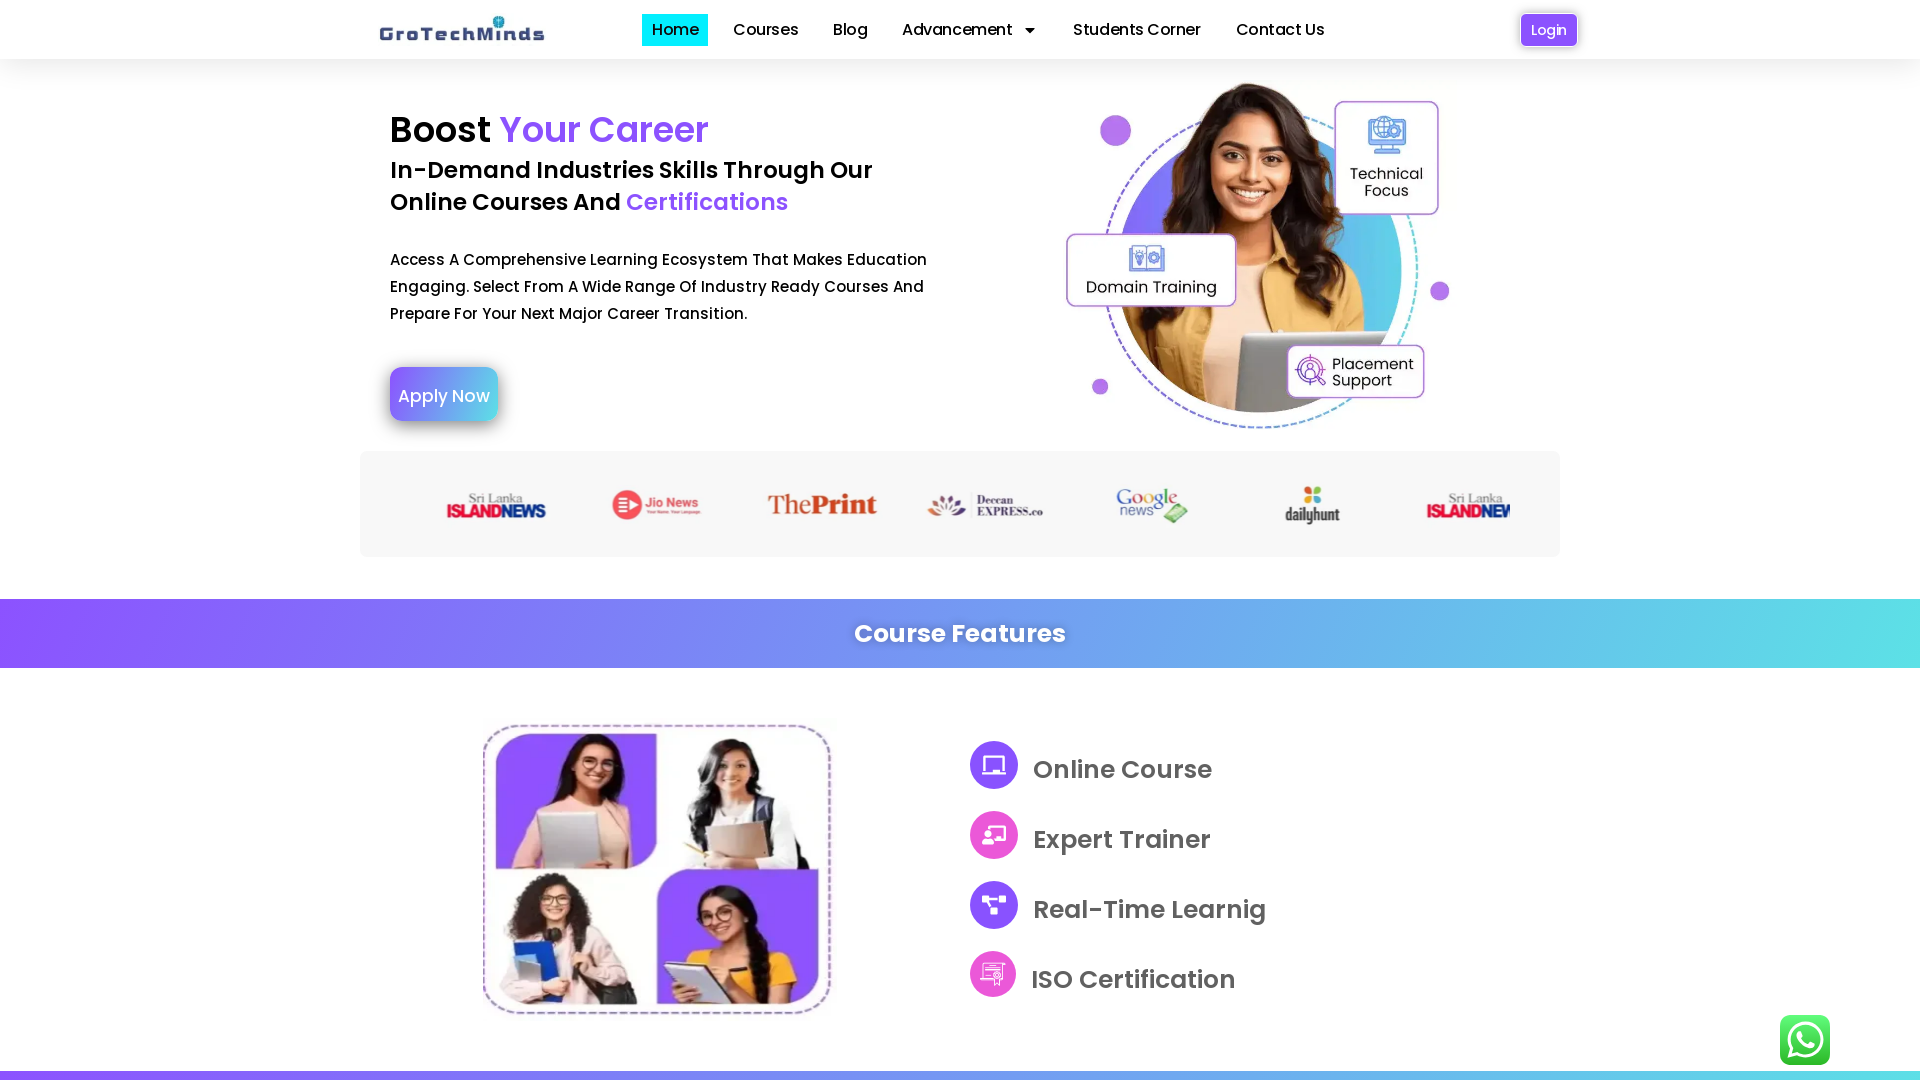

Grotechminds website loaded successfully
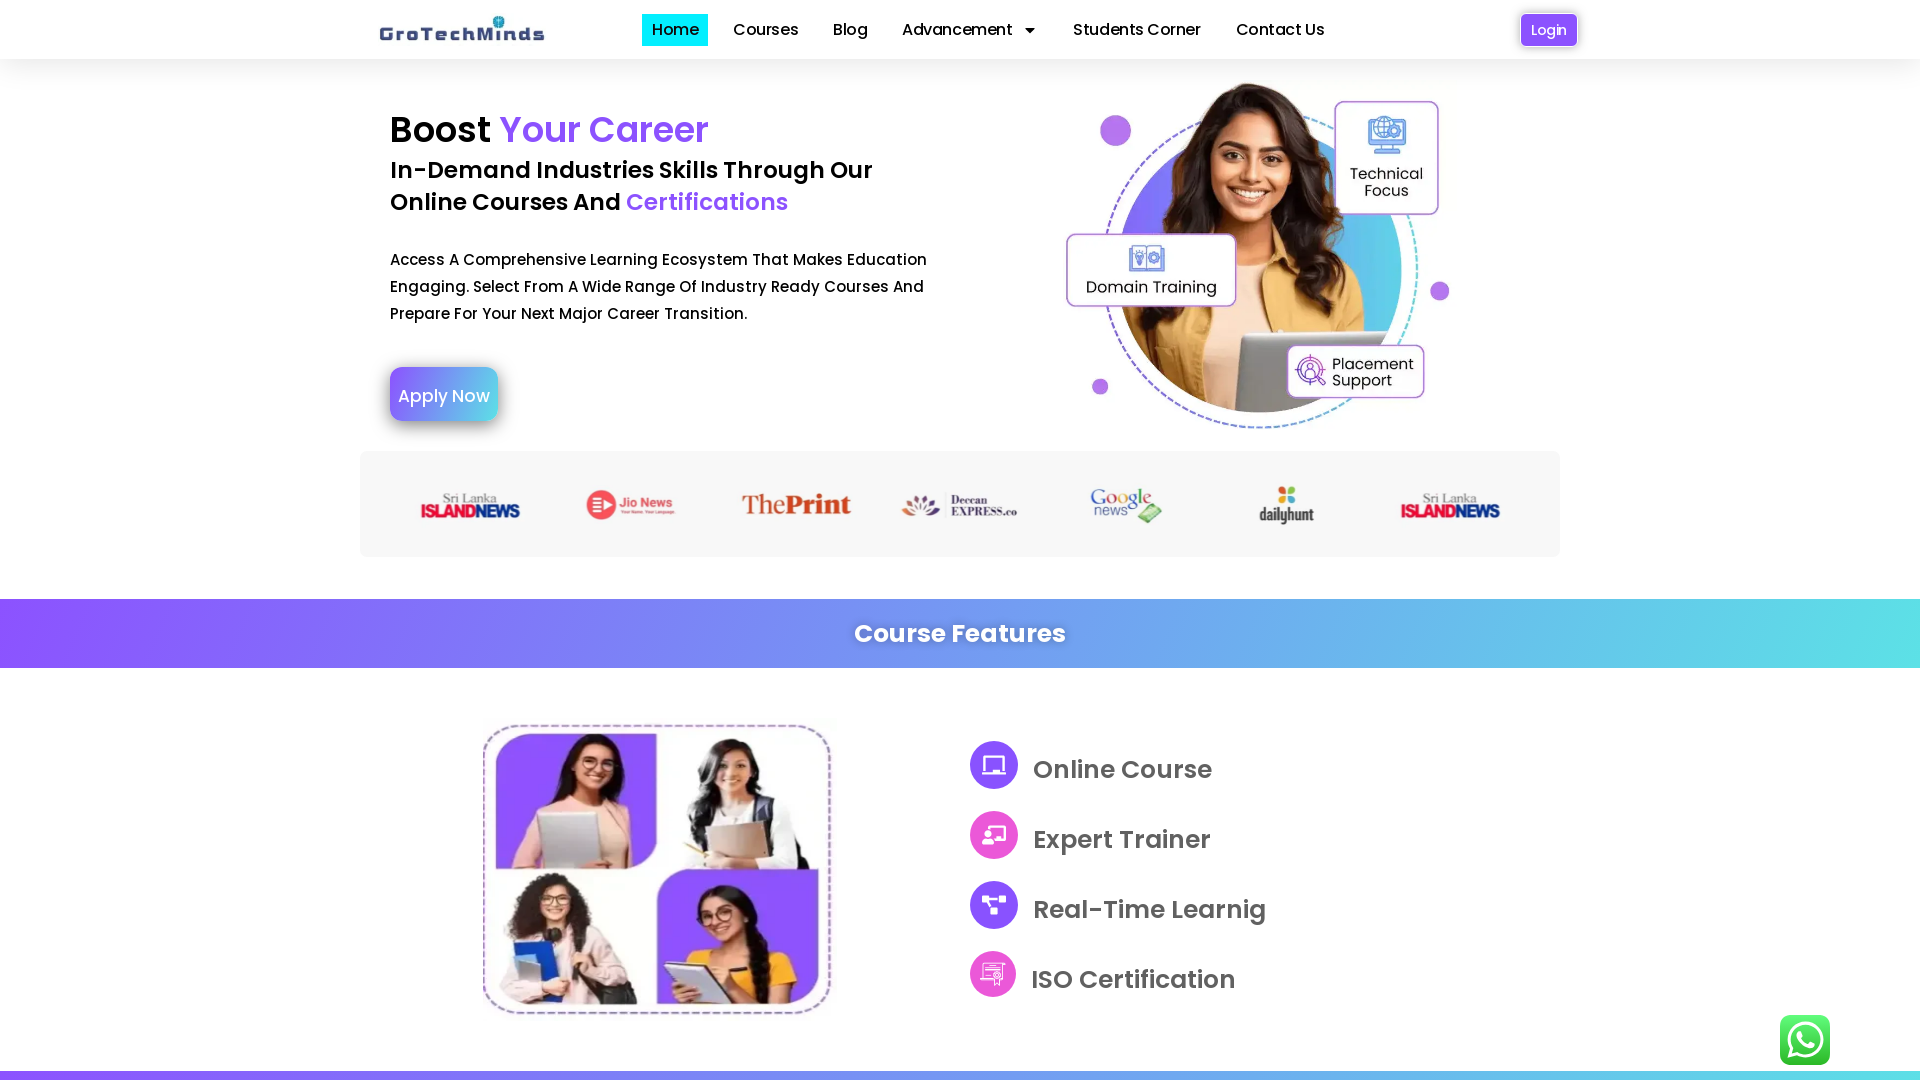

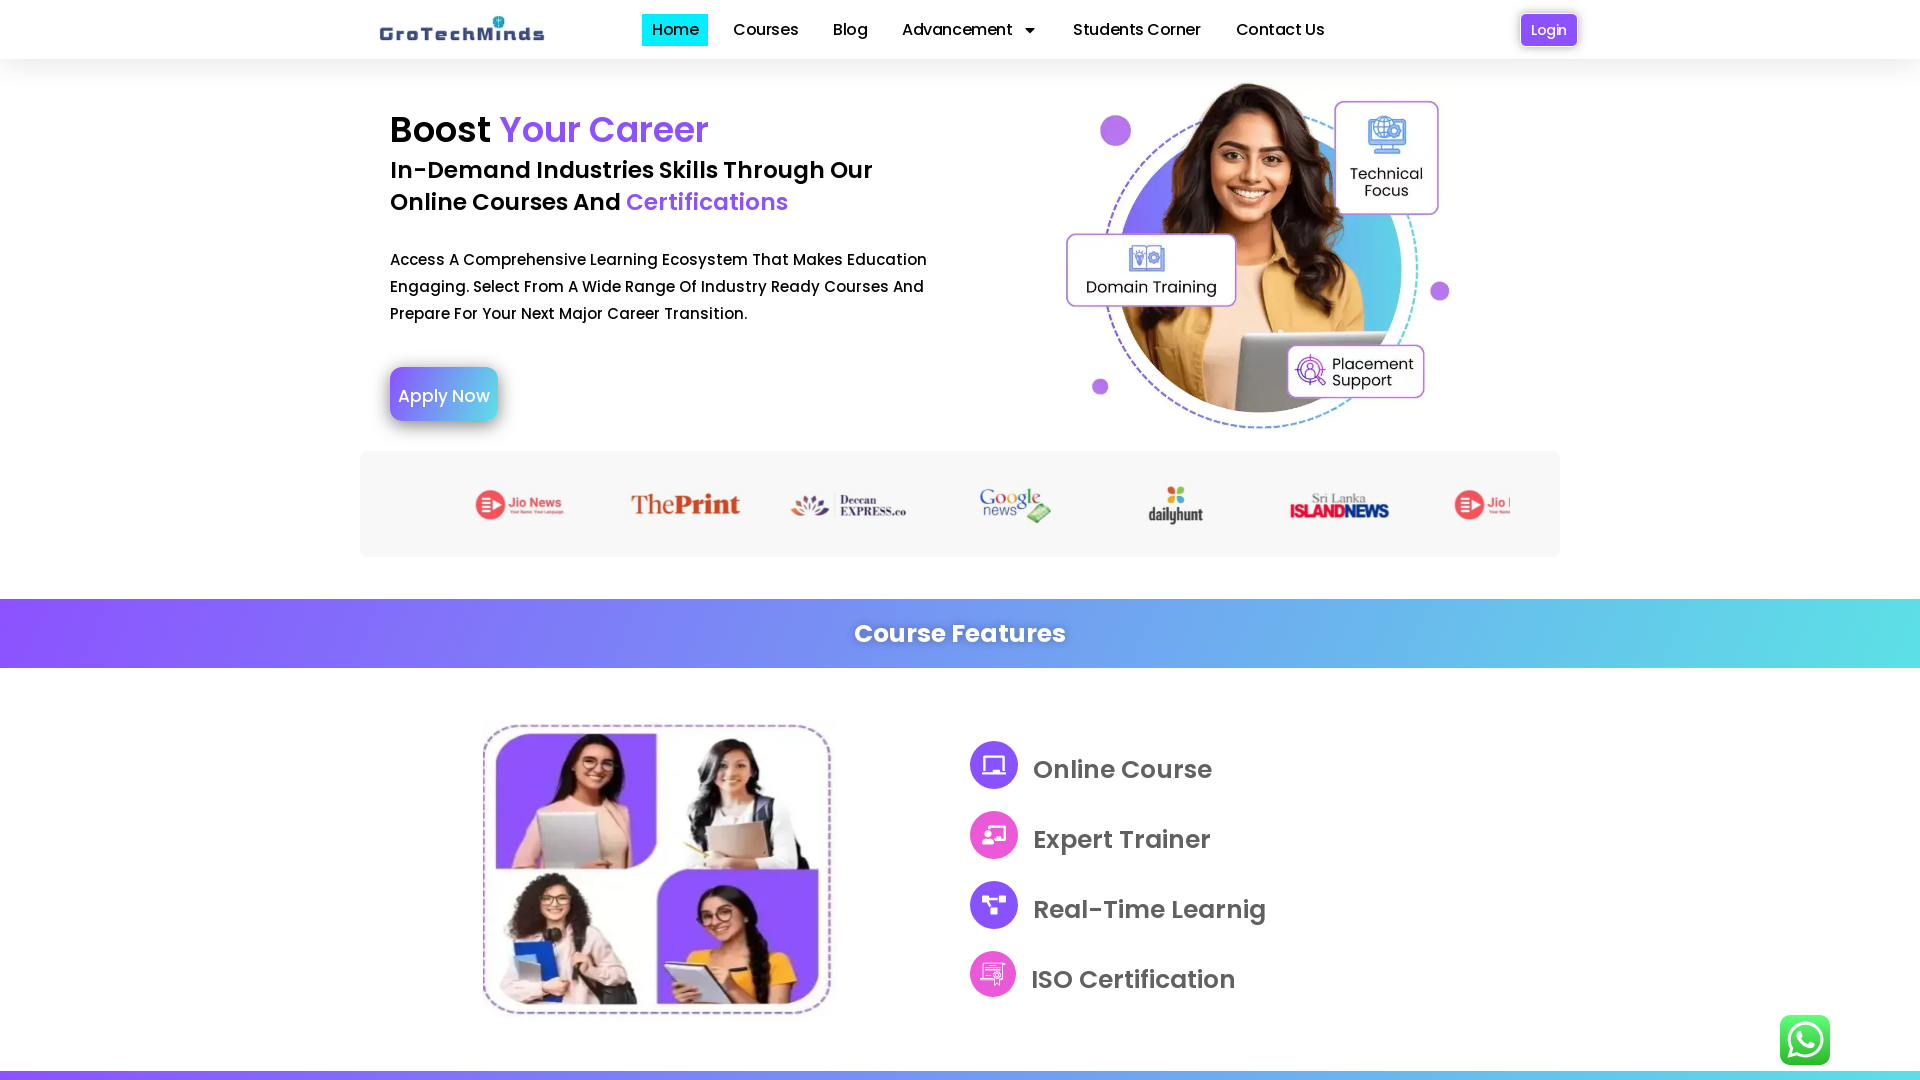